Tests dropdown select functionality by selecting options using different methods (by index, by value, and by visible text) on a single dropdown element

Starting URL: https://omayo.blogspot.com/

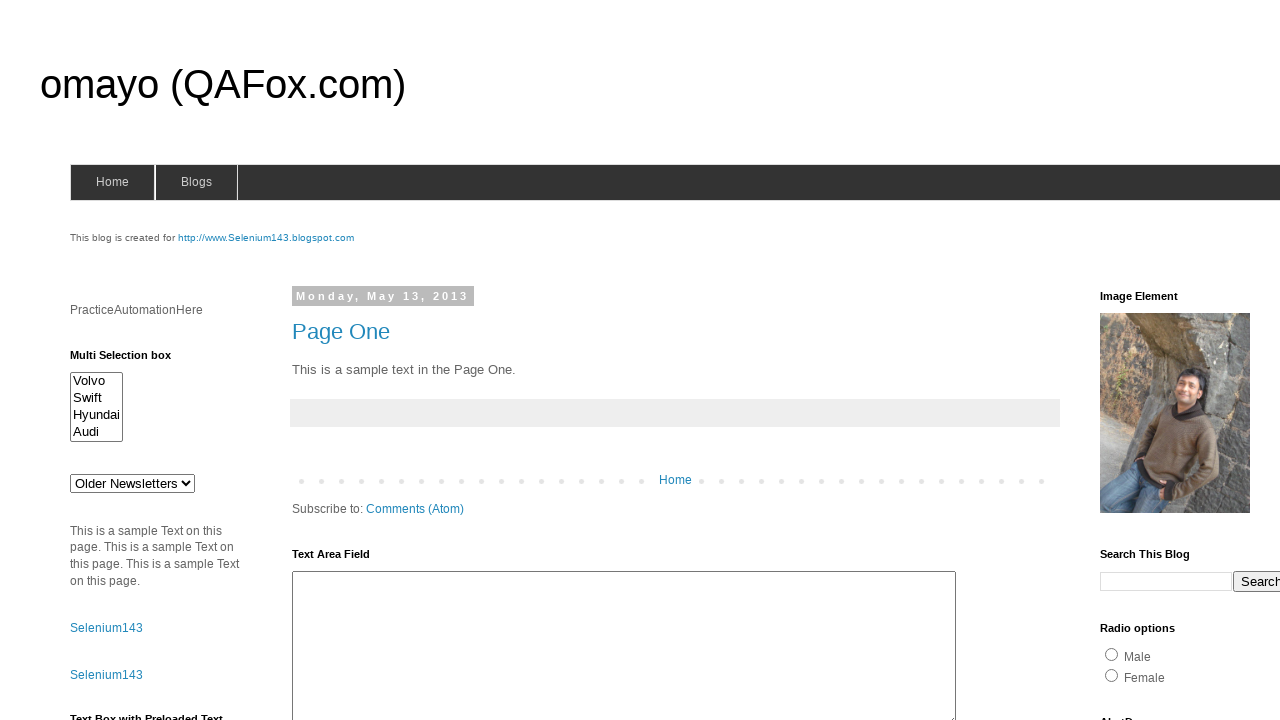

Waited for dropdown element #drop1 to be present
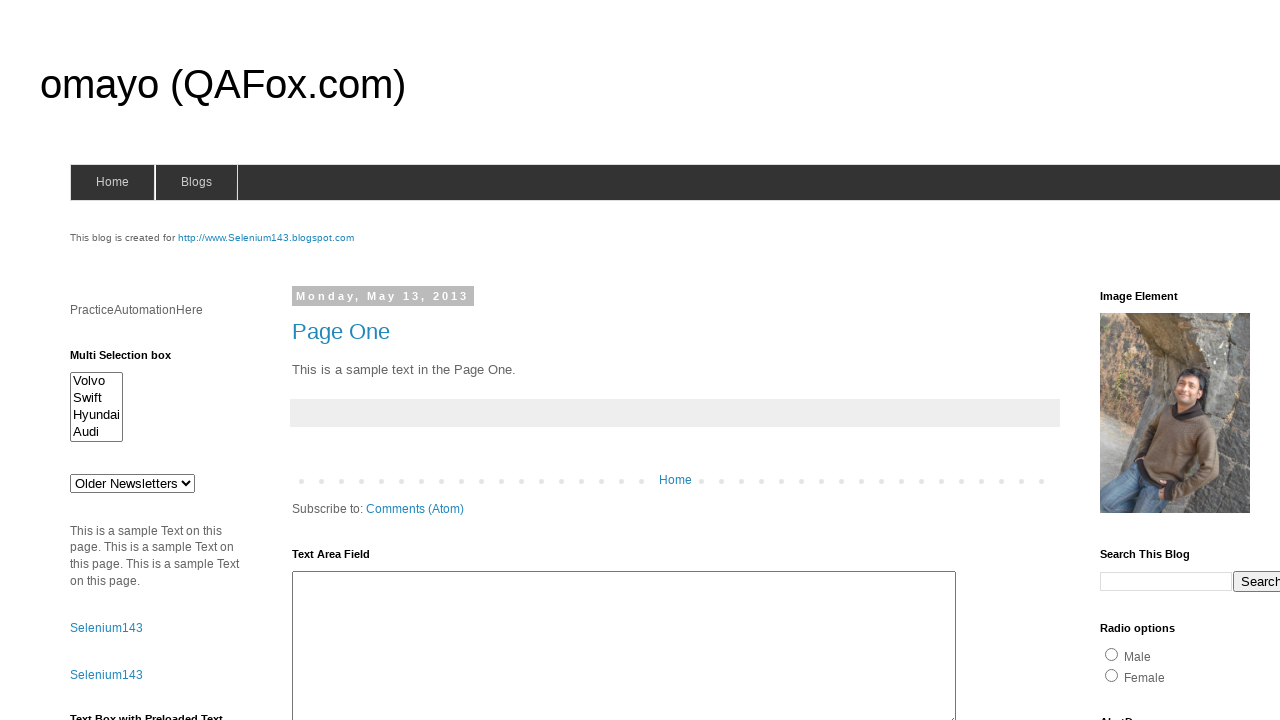

Selected dropdown option by index 2 (third option) on #drop1
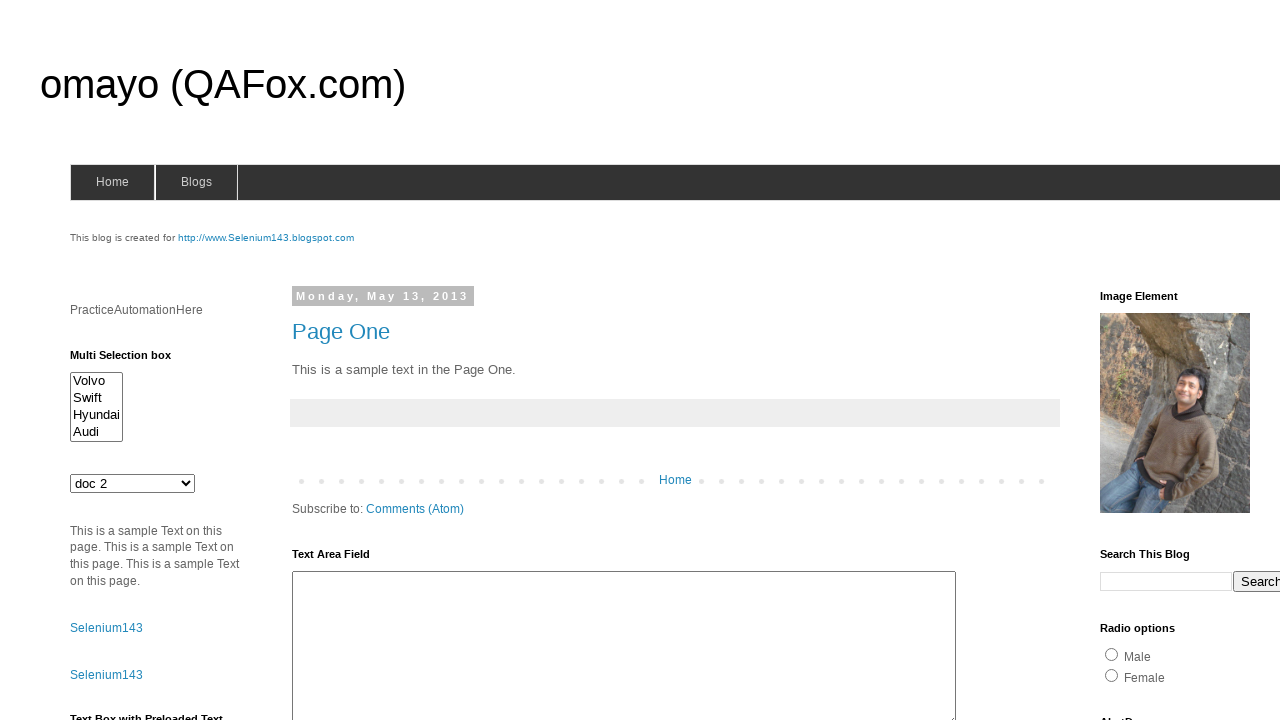

Waited 1 second before next dropdown selection
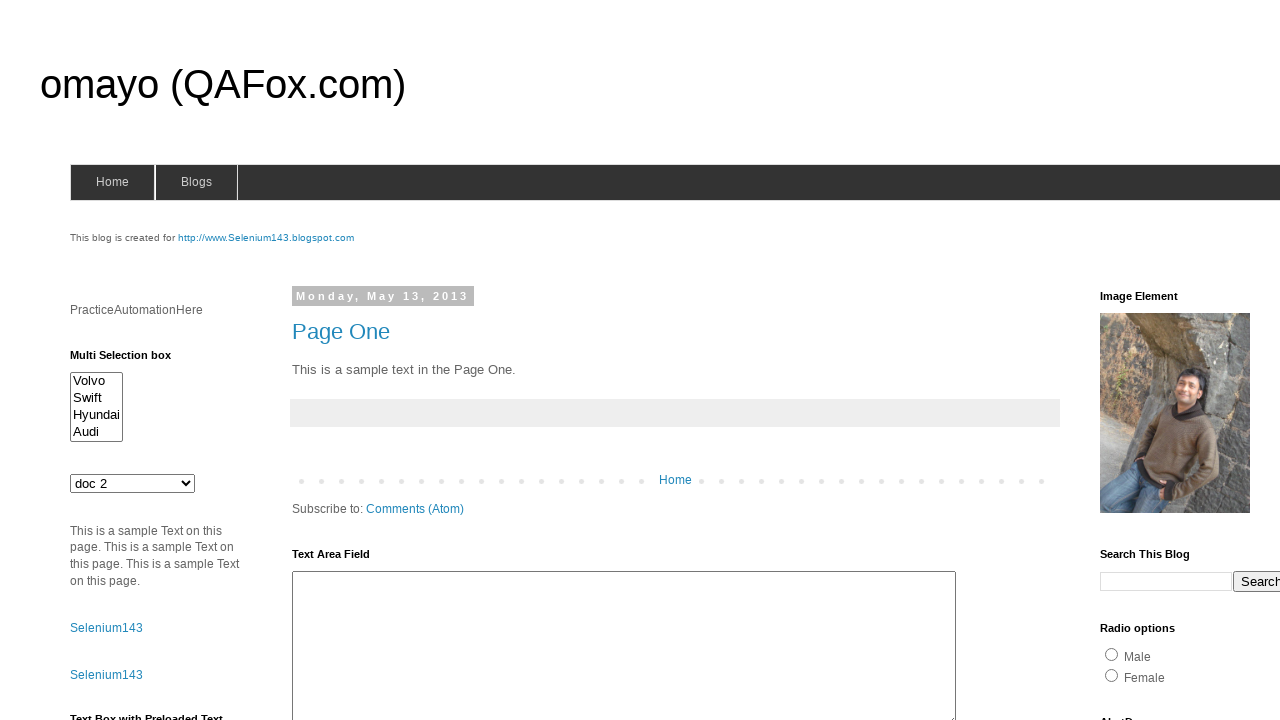

Selected dropdown option by value 'jkl' on #drop1
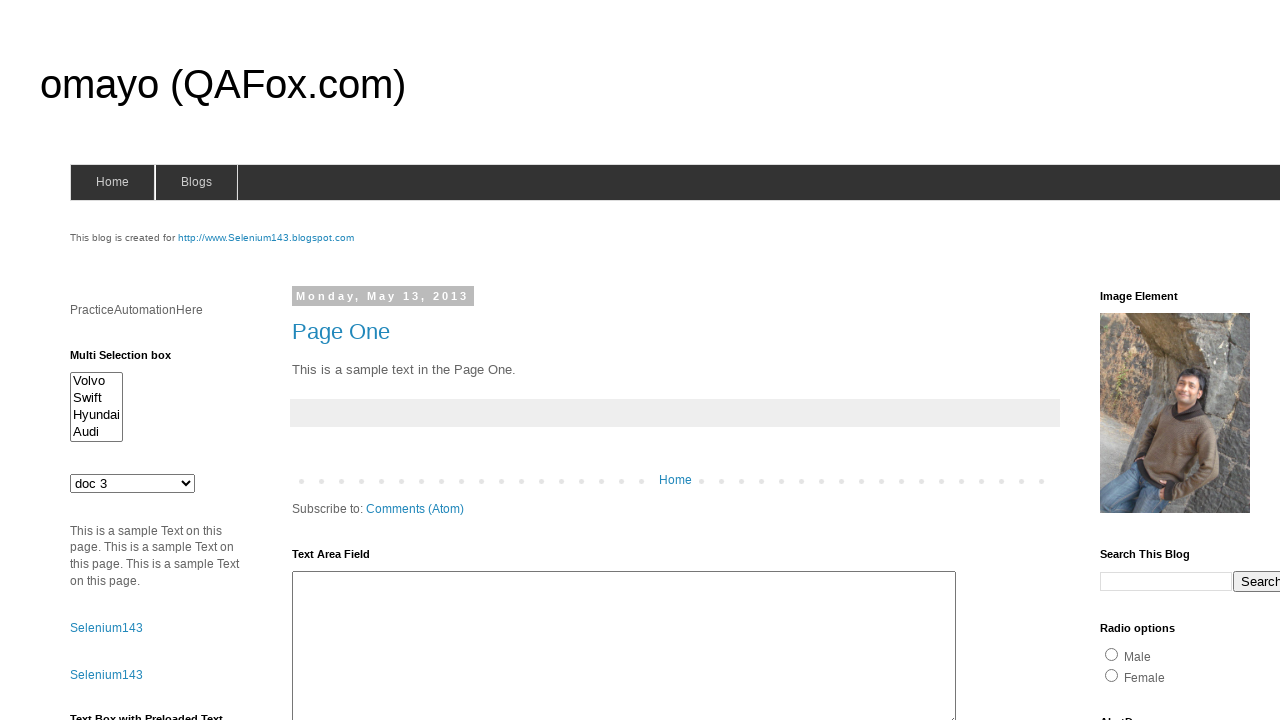

Waited 1 second before next dropdown selection
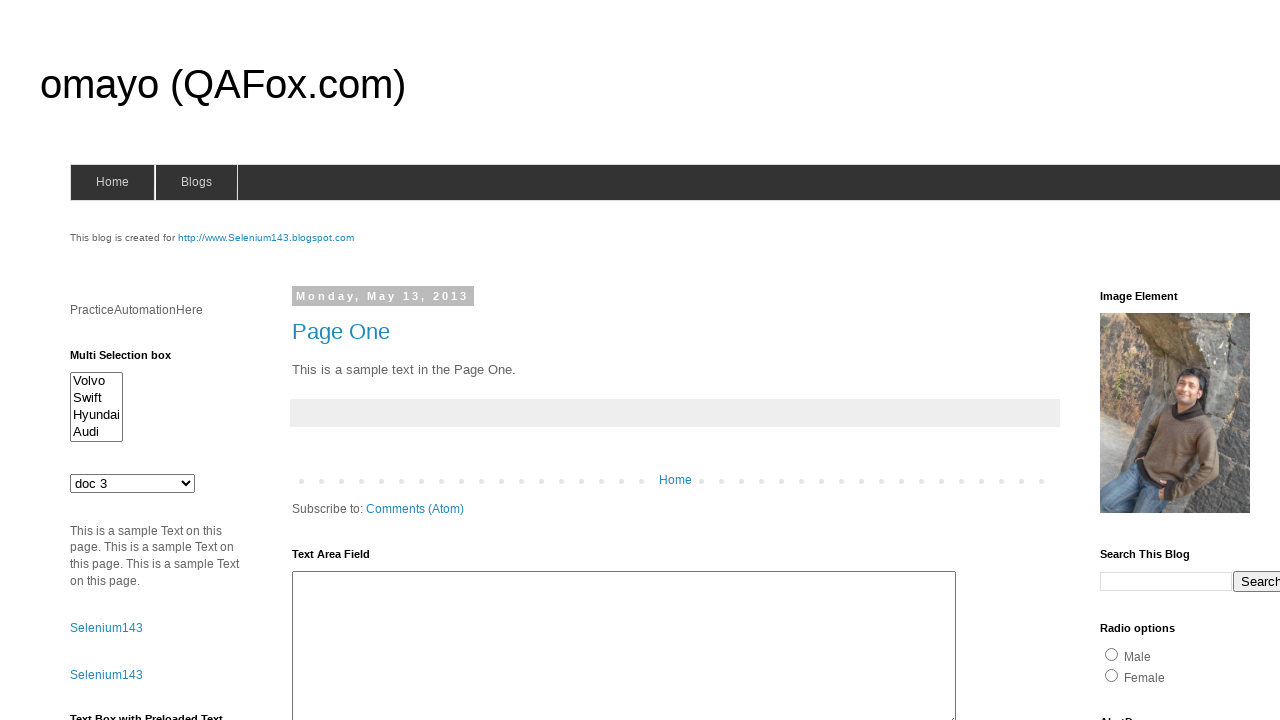

Selected dropdown option by visible text 'doc 4' on #drop1
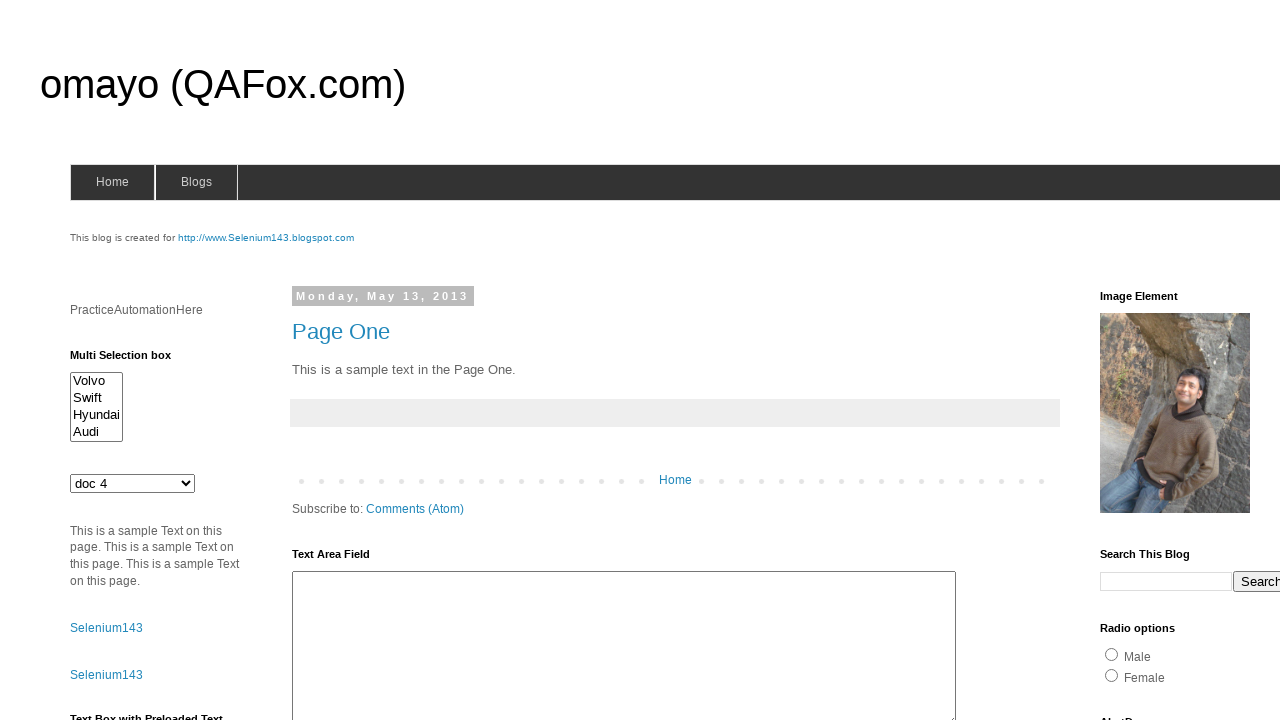

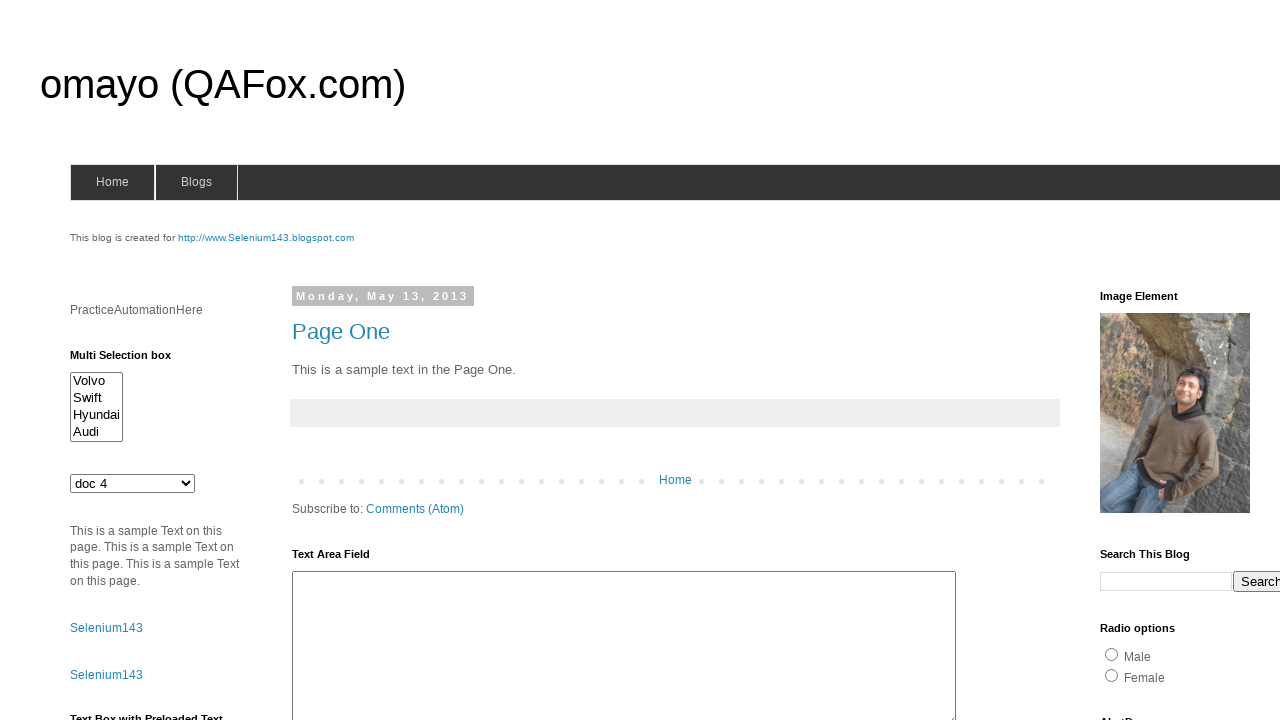